Tests dynamic controls functionality by clicking a checkbox, toggling remove/add button, enabling an input field, typing text, and then disabling it again.

Starting URL: http://the-internet.herokuapp.com

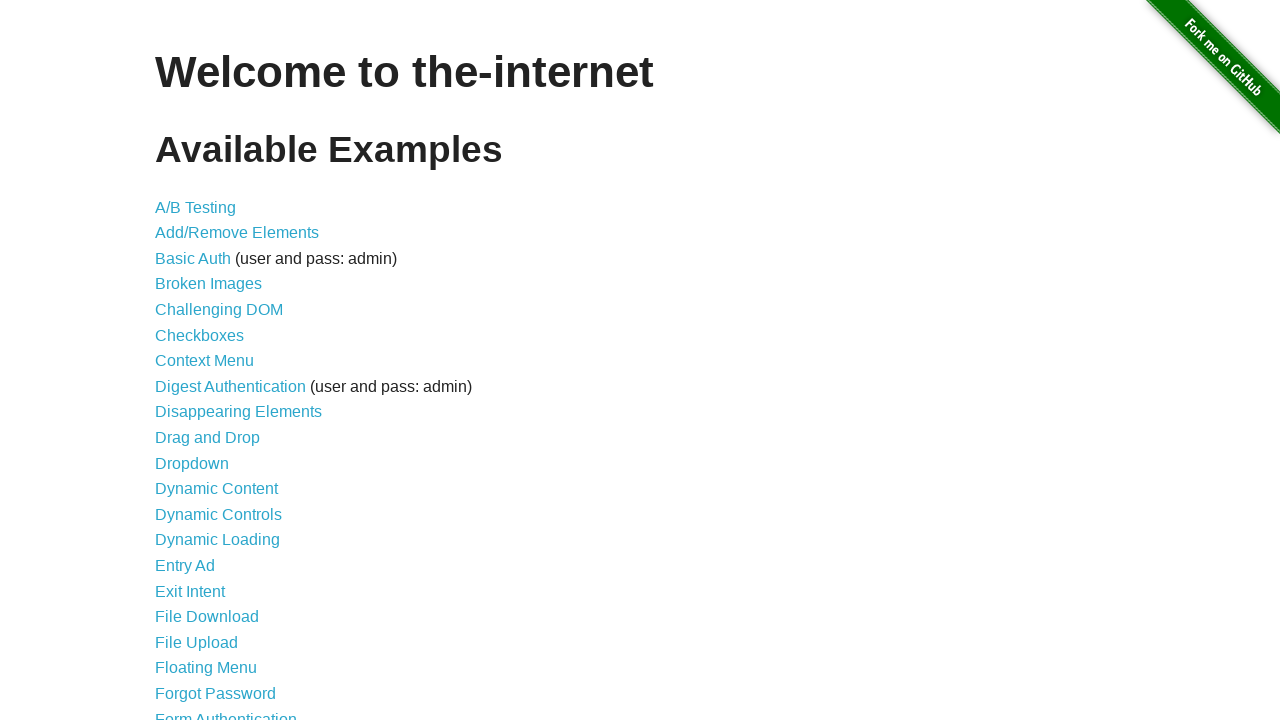

Clicked on Dynamic Controls link to navigate to the test page at (218, 514) on text=Dynamic Controls
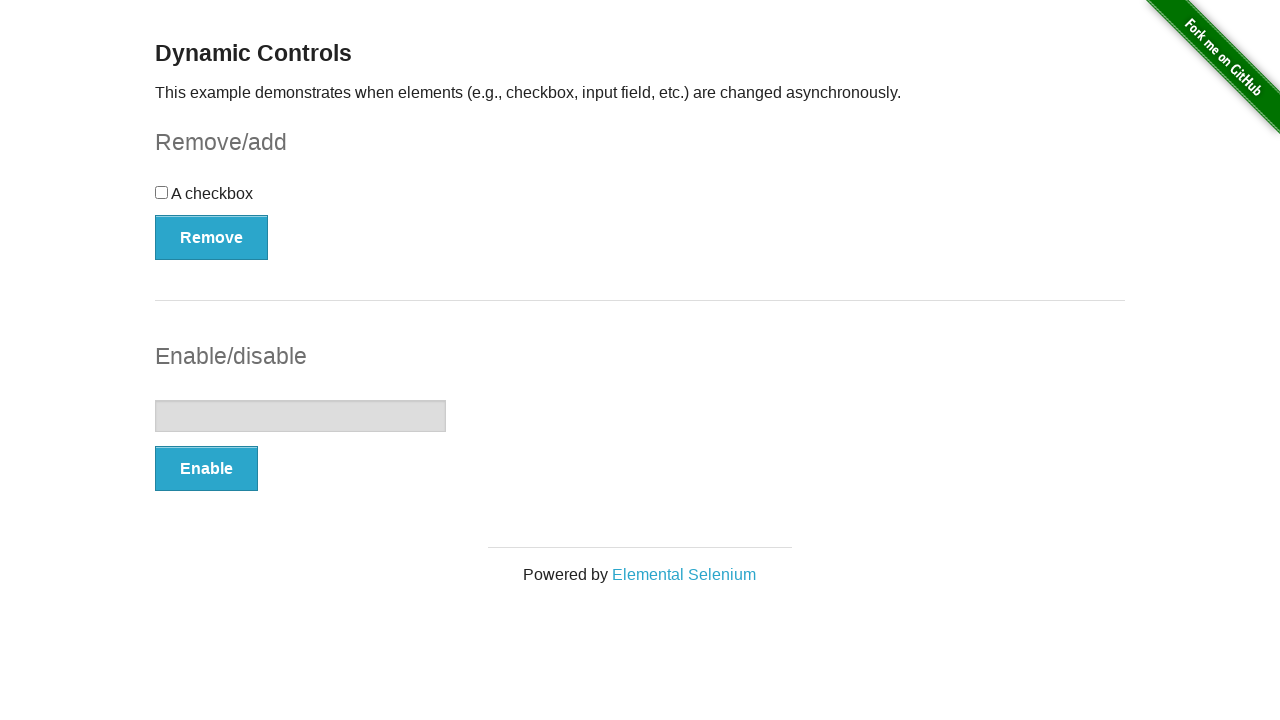

Clicked the checkbox to check it at (162, 192) on #checkbox > input[type=checkbox]
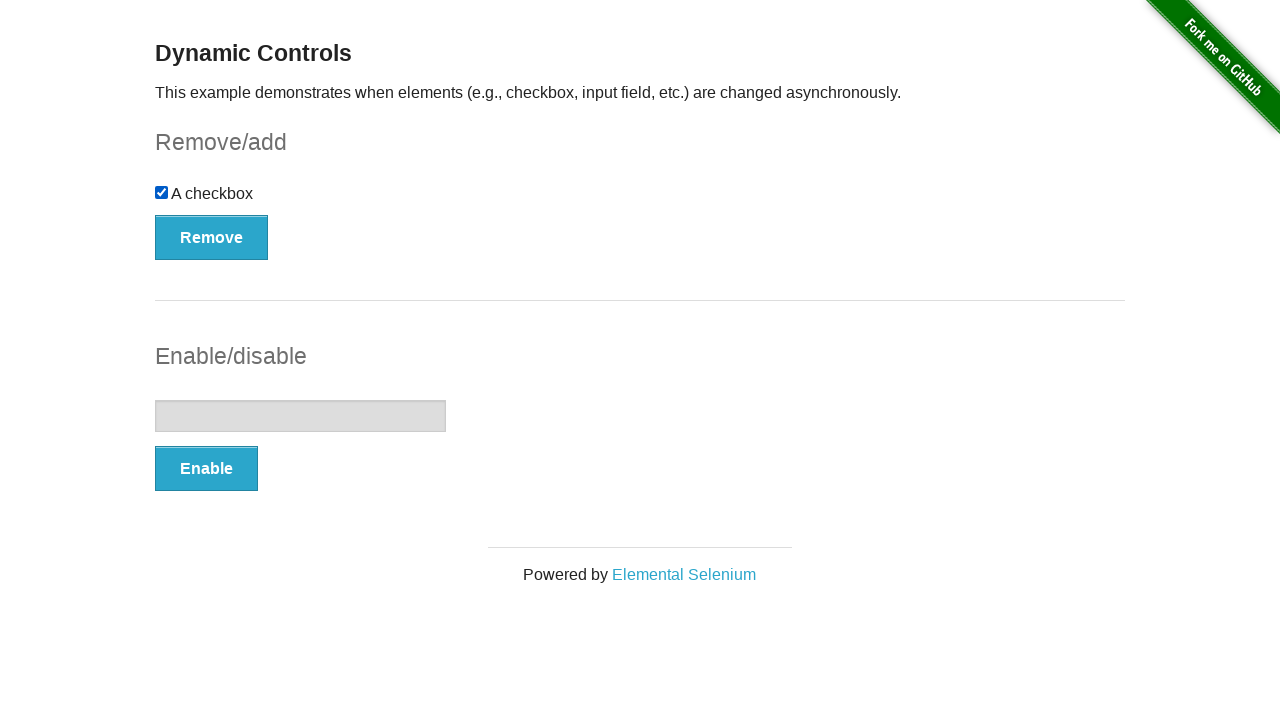

Clicked the Remove button to remove the checkbox at (212, 237) on #checkbox-example > button
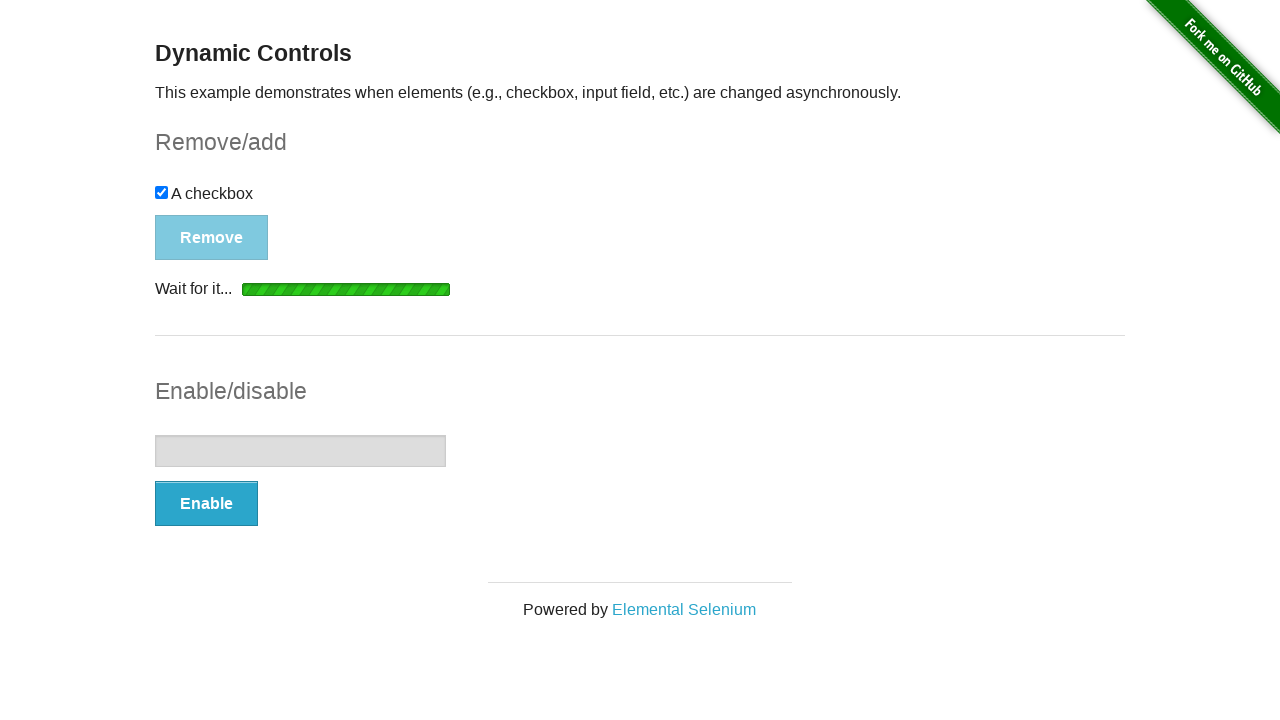

Waited for the Add button to become visible
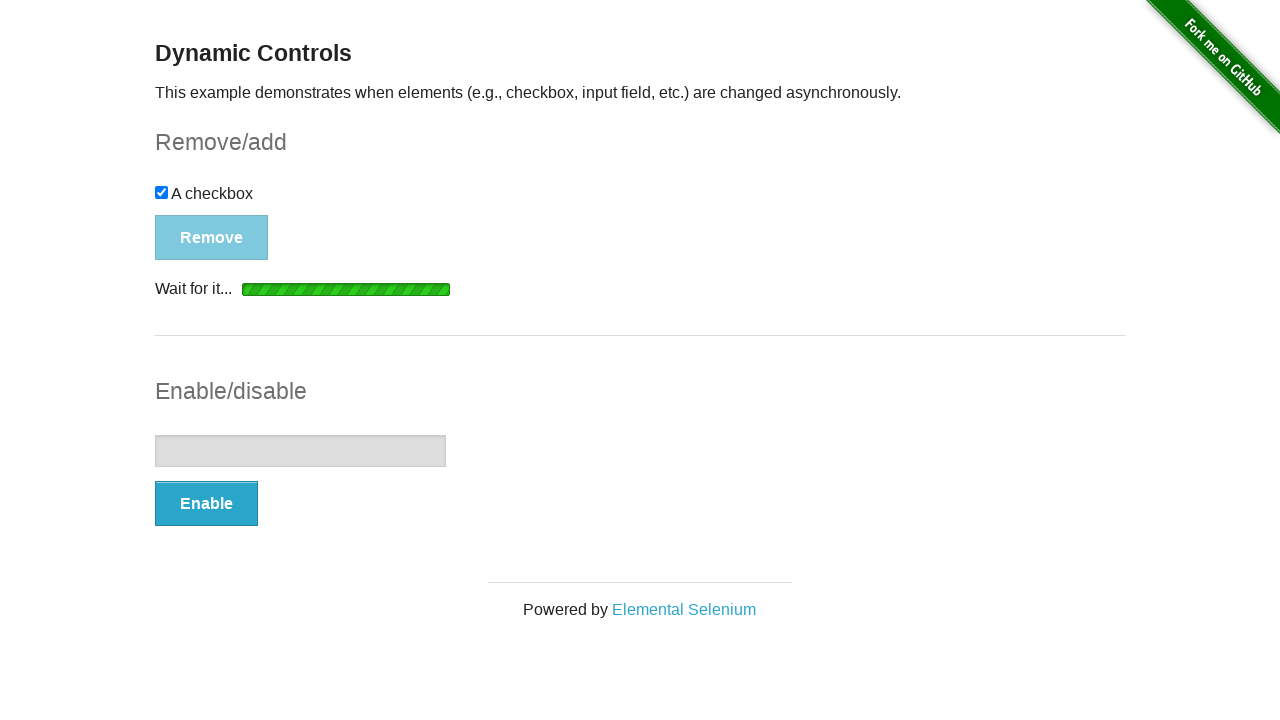

Clicked the Add button to add the checkbox back at (196, 208) on #checkbox-example > button
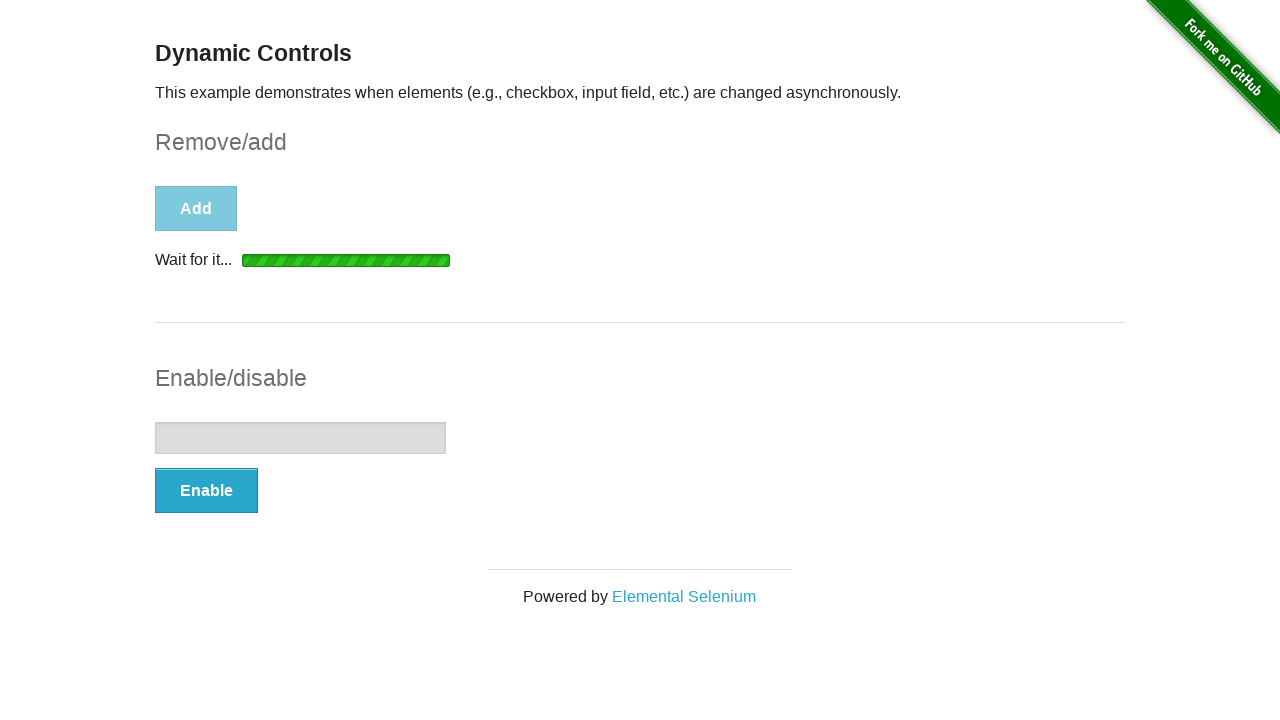

Clicked the Enable button to enable the input field at (206, 491) on #input-example > button
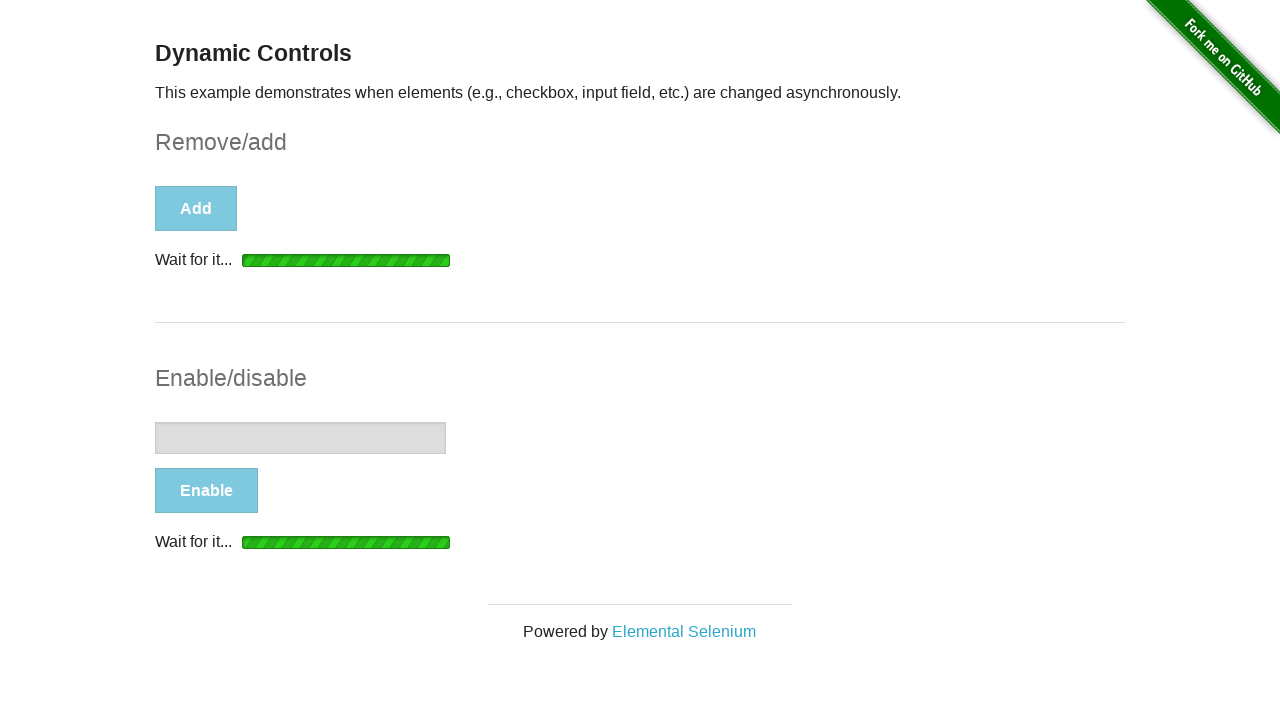

Waited for the input field to be enabled
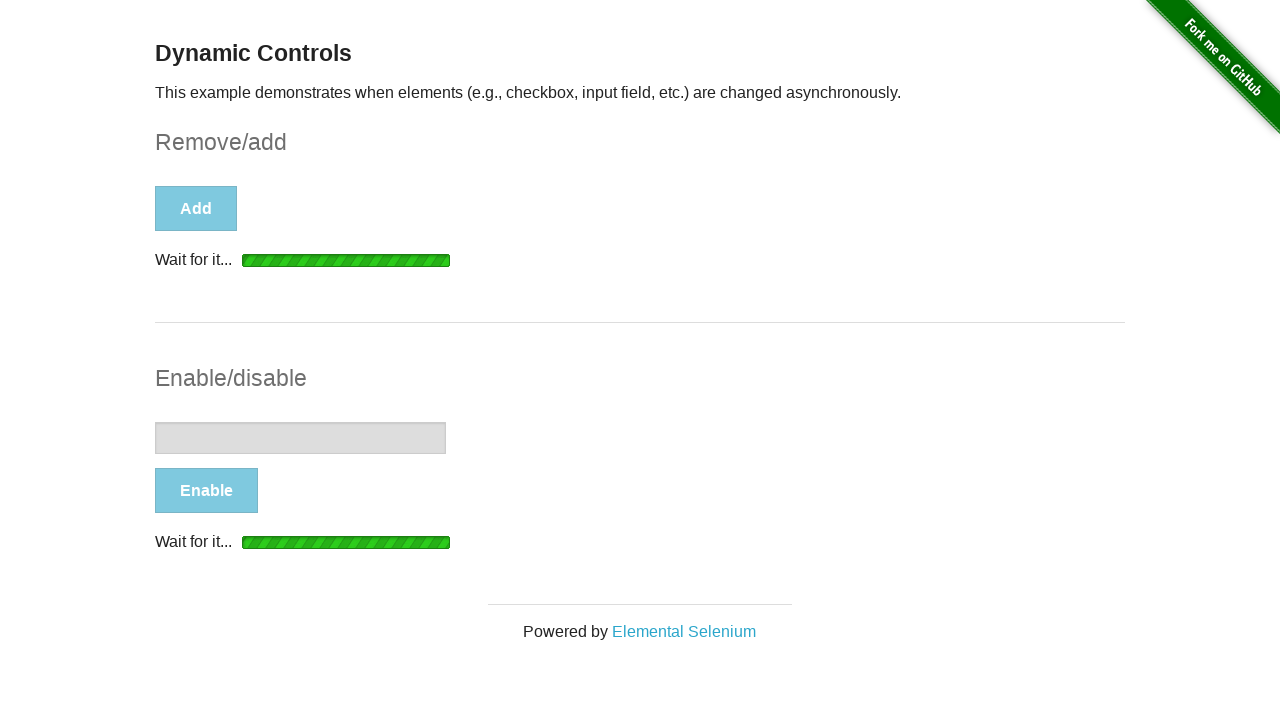

Typed 'Platzi' into the enabled input field on #input-example > input[type=text]
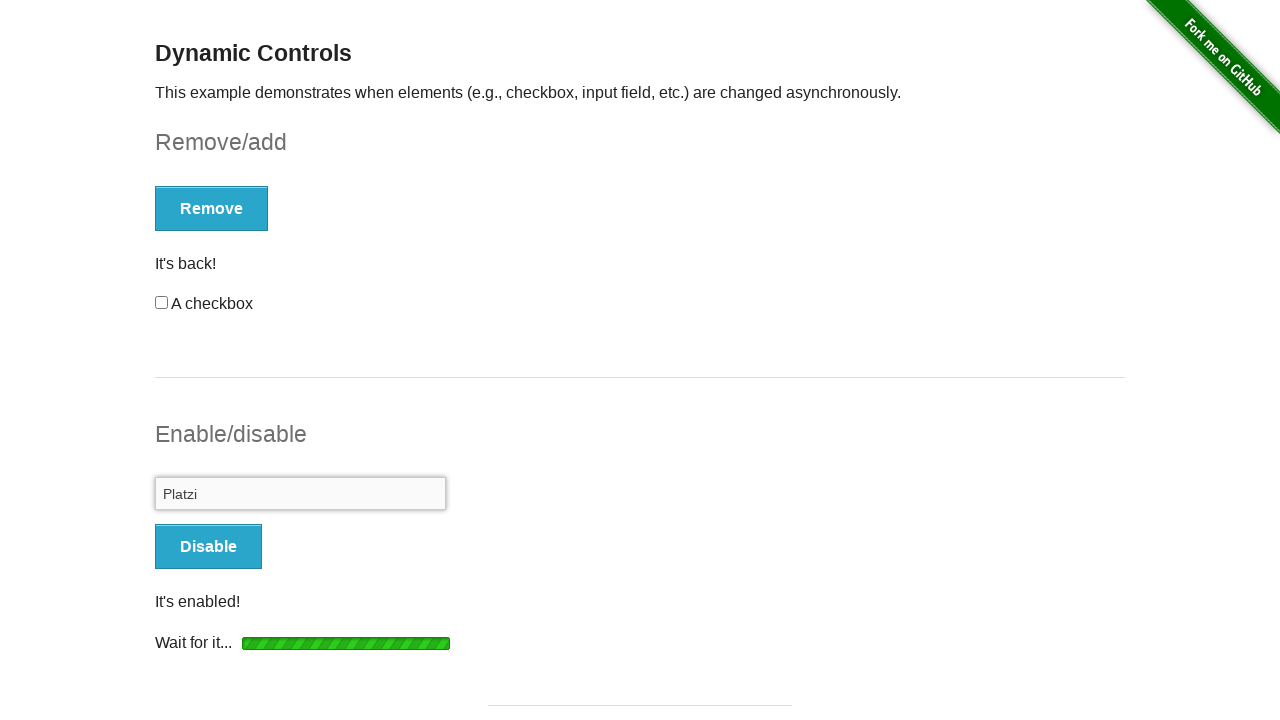

Clicked the Disable button to disable the input field at (208, 546) on #input-example > button
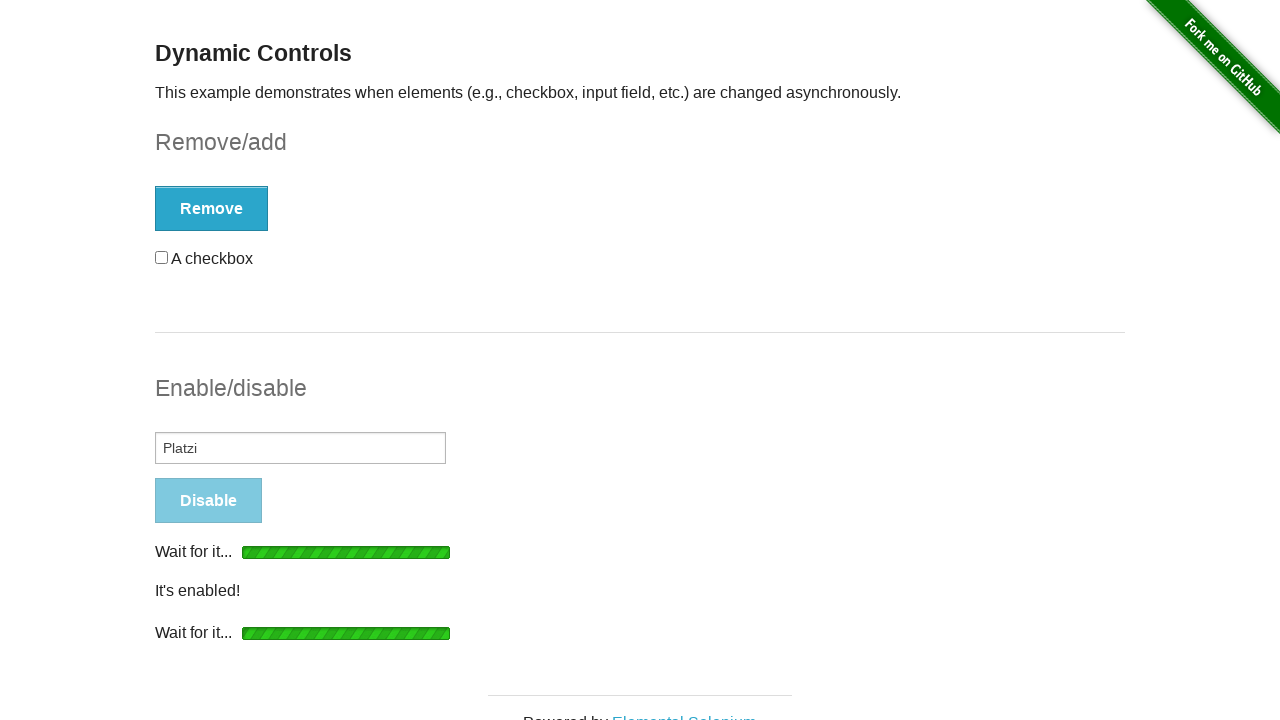

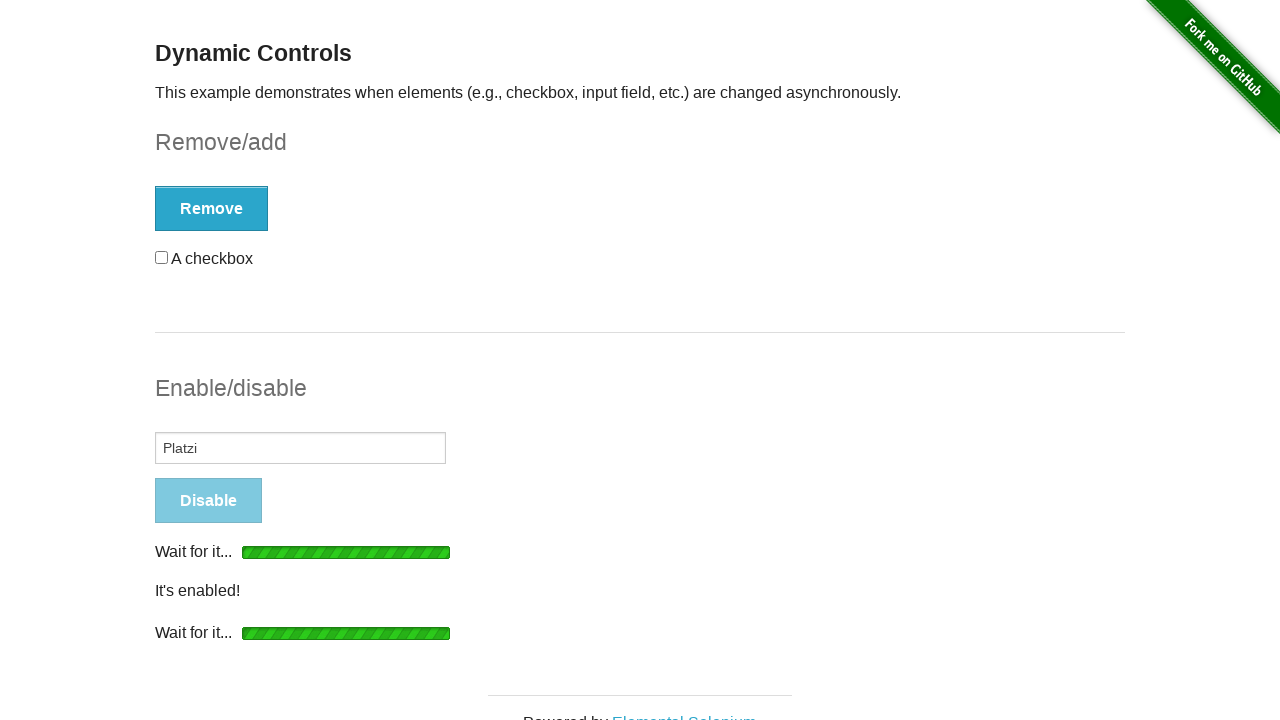